Tests sorting the "Due" column in descending order by clicking the column header twice

Starting URL: http://the-internet.herokuapp.com/tables

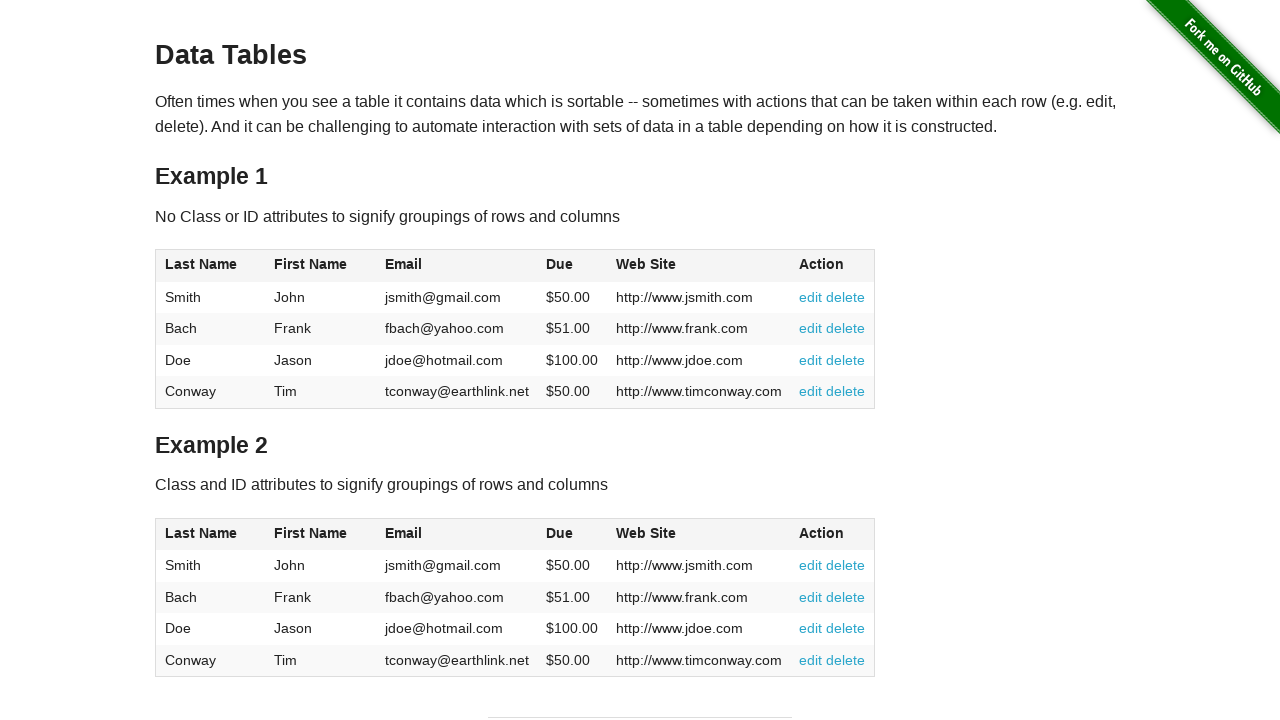

Clicked Due column header first time to sort ascending at (572, 266) on #table1 thead tr th:nth-of-type(4)
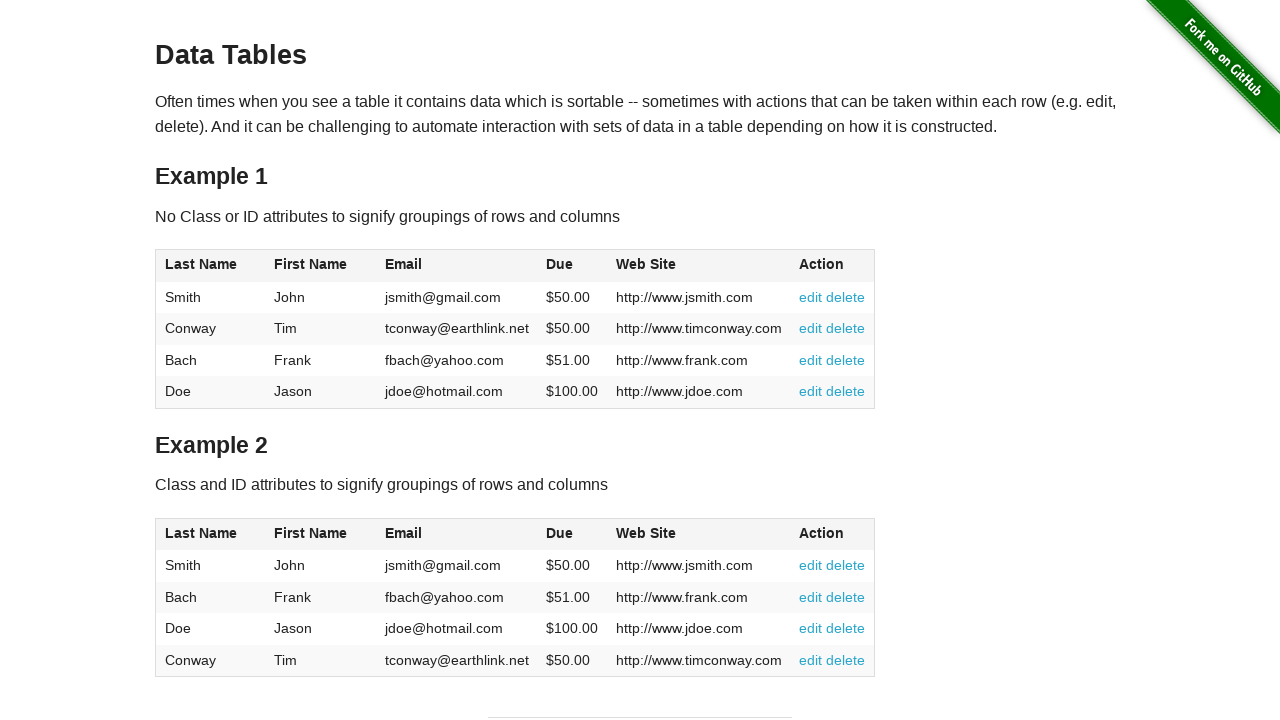

Clicked Due column header second time to sort descending at (572, 266) on #table1 thead tr th:nth-of-type(4)
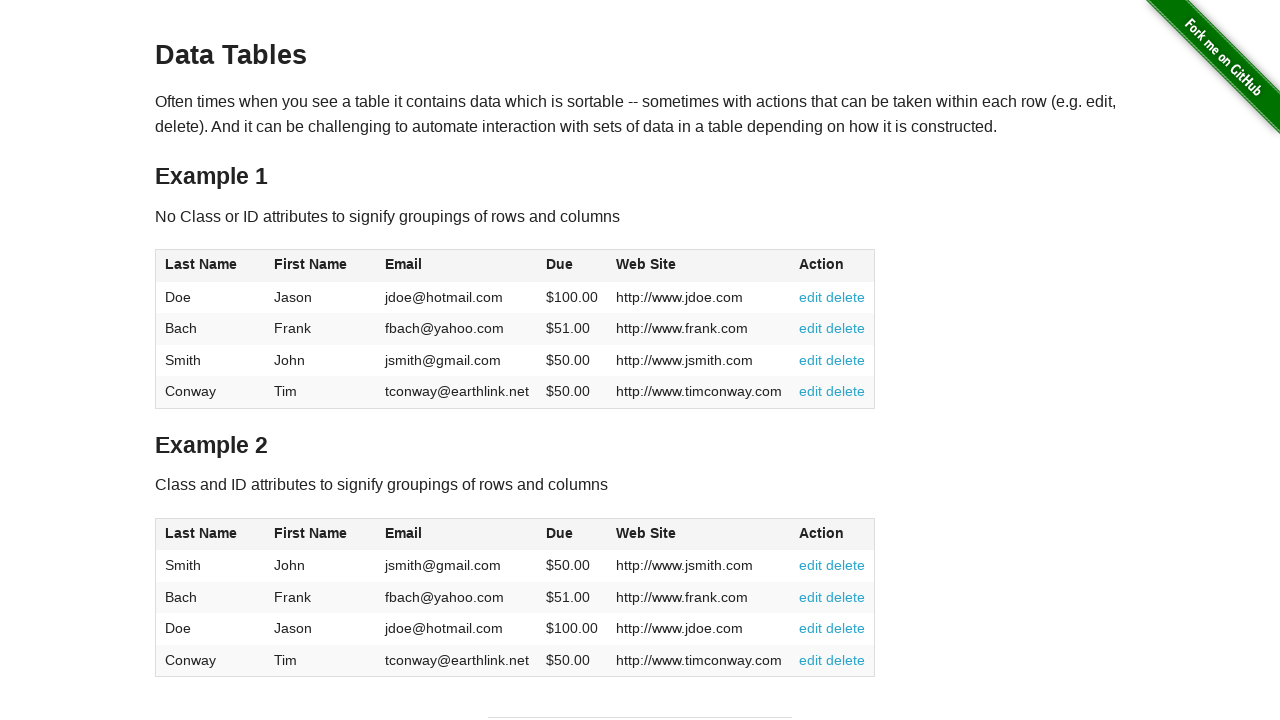

Table data loaded after sorting Due column in descending order
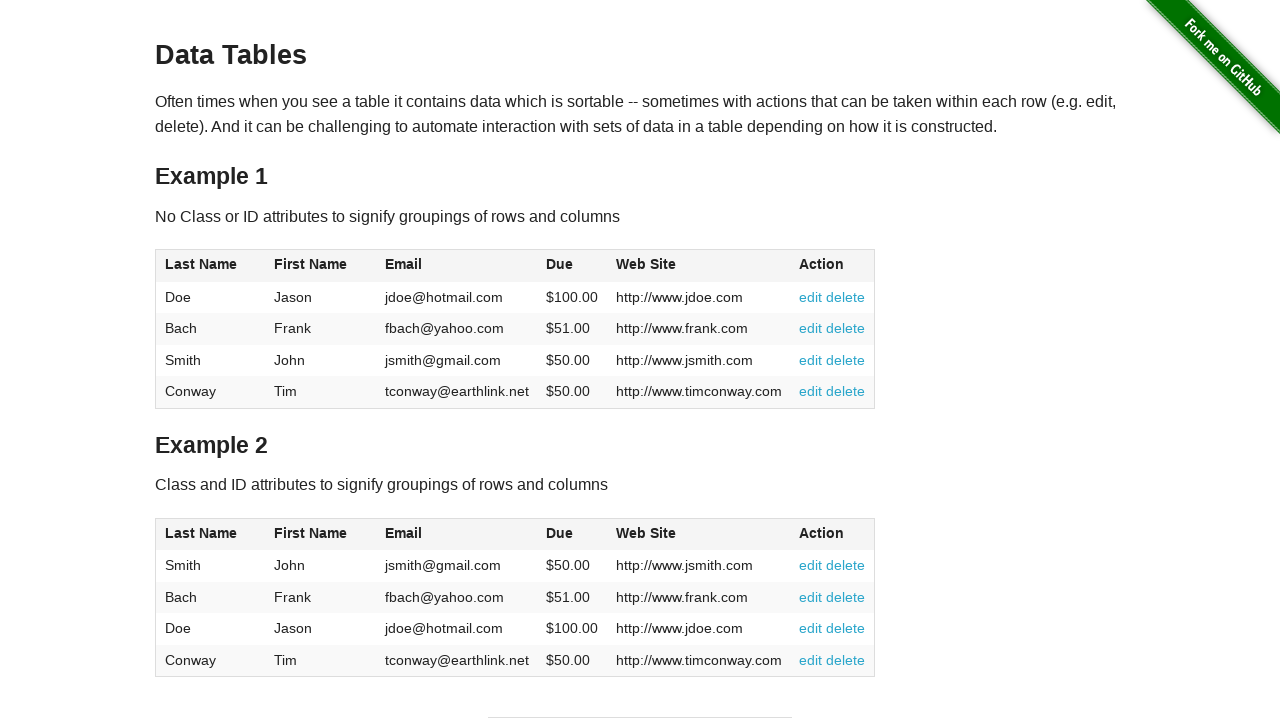

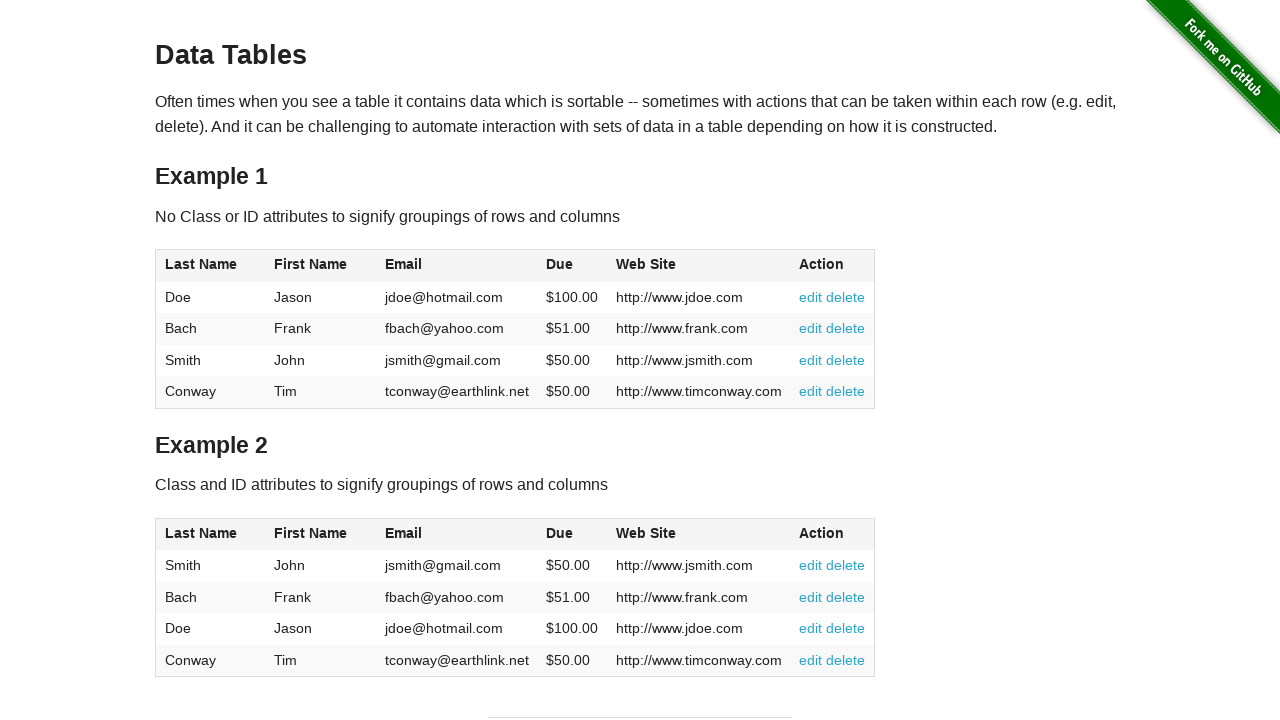